Tests the Text Box form on DemoQA by navigating to the Elements section, filling out the form fields (full name, email, current address, permanent address), and submitting the form.

Starting URL: https://demoqa.com/

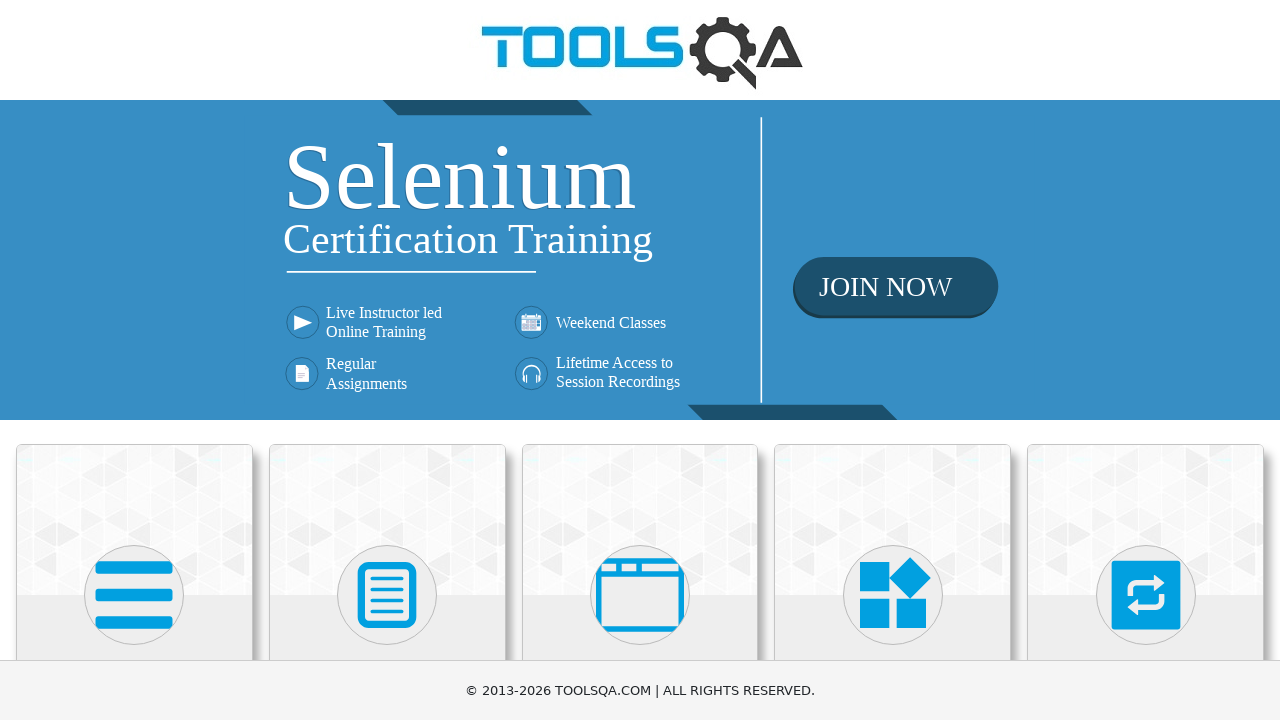

Clicked on Elements section at (134, 360) on text=Elements
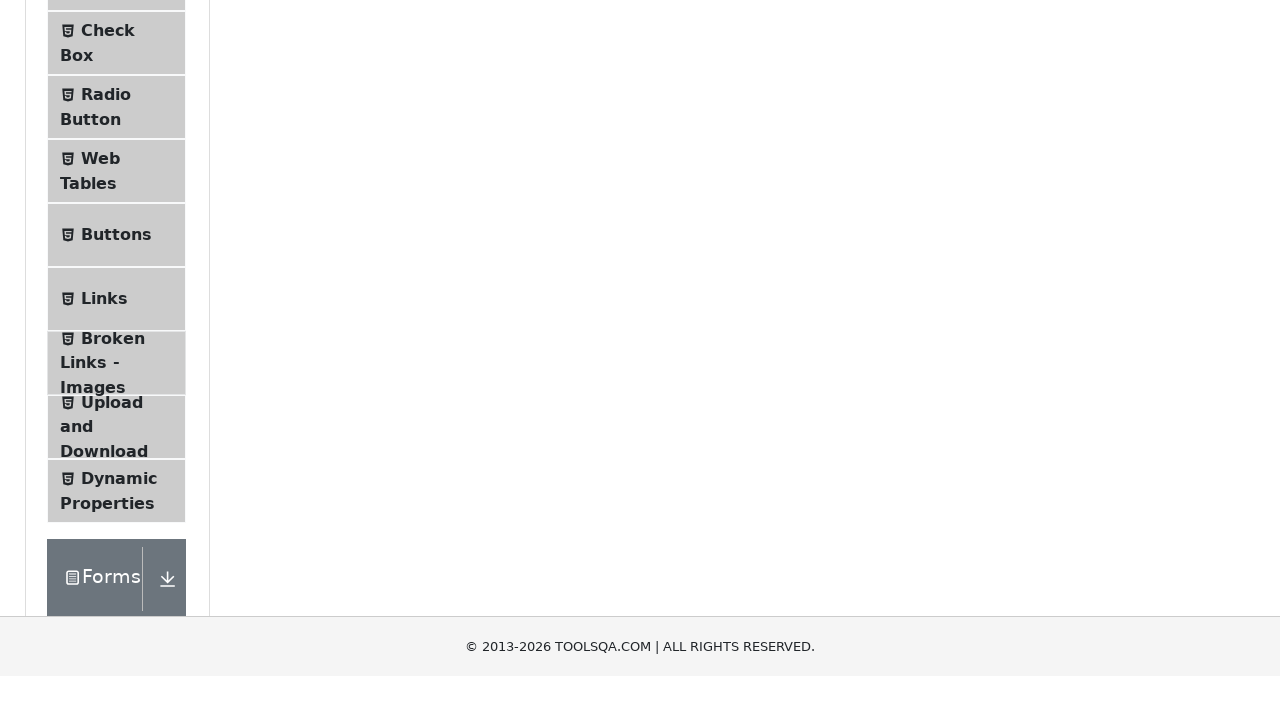

Clicked on Text Box option at (119, 261) on text=Text Box
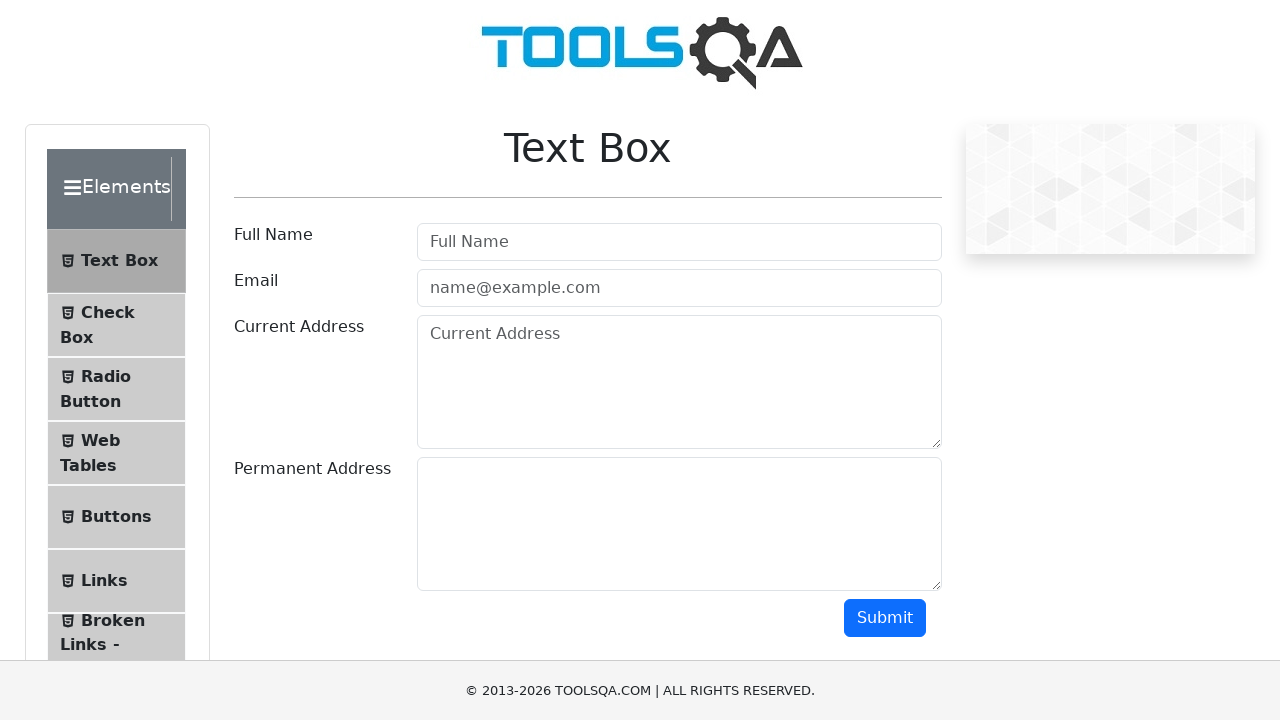

Filled full name field with 'Maverick' on #userName
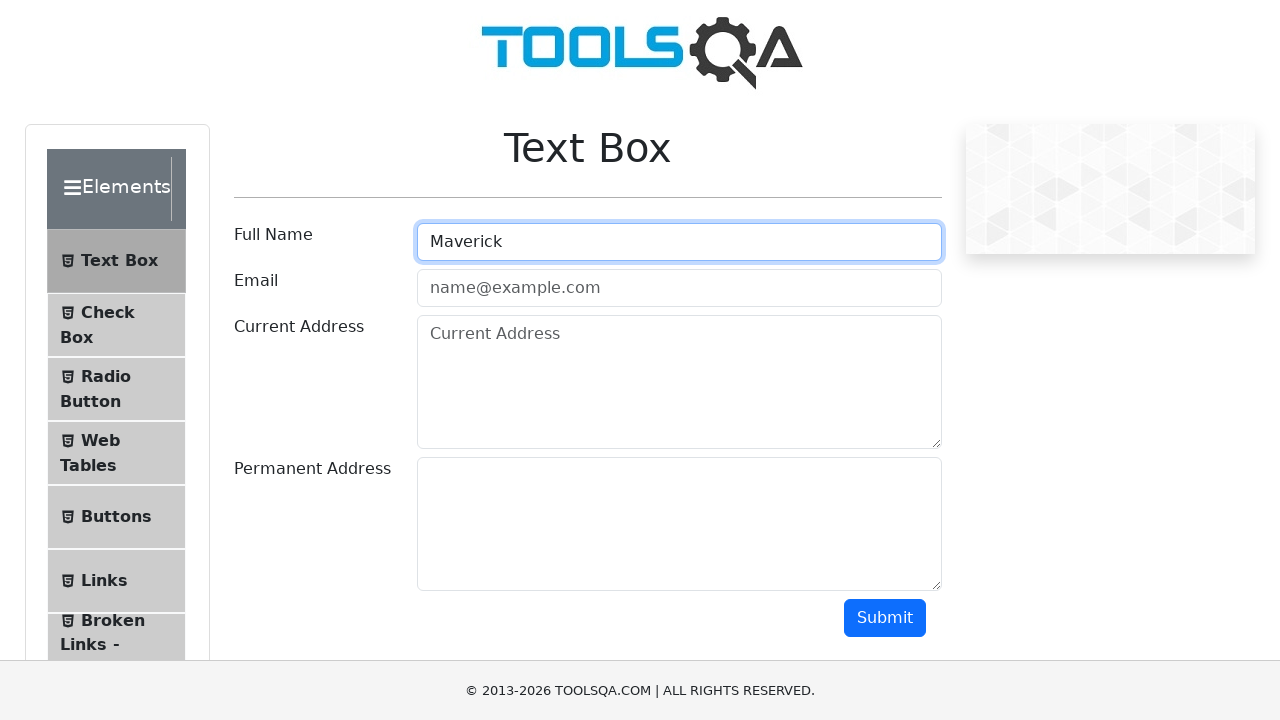

Filled email field with 'marverick@gmail.com' on #userEmail
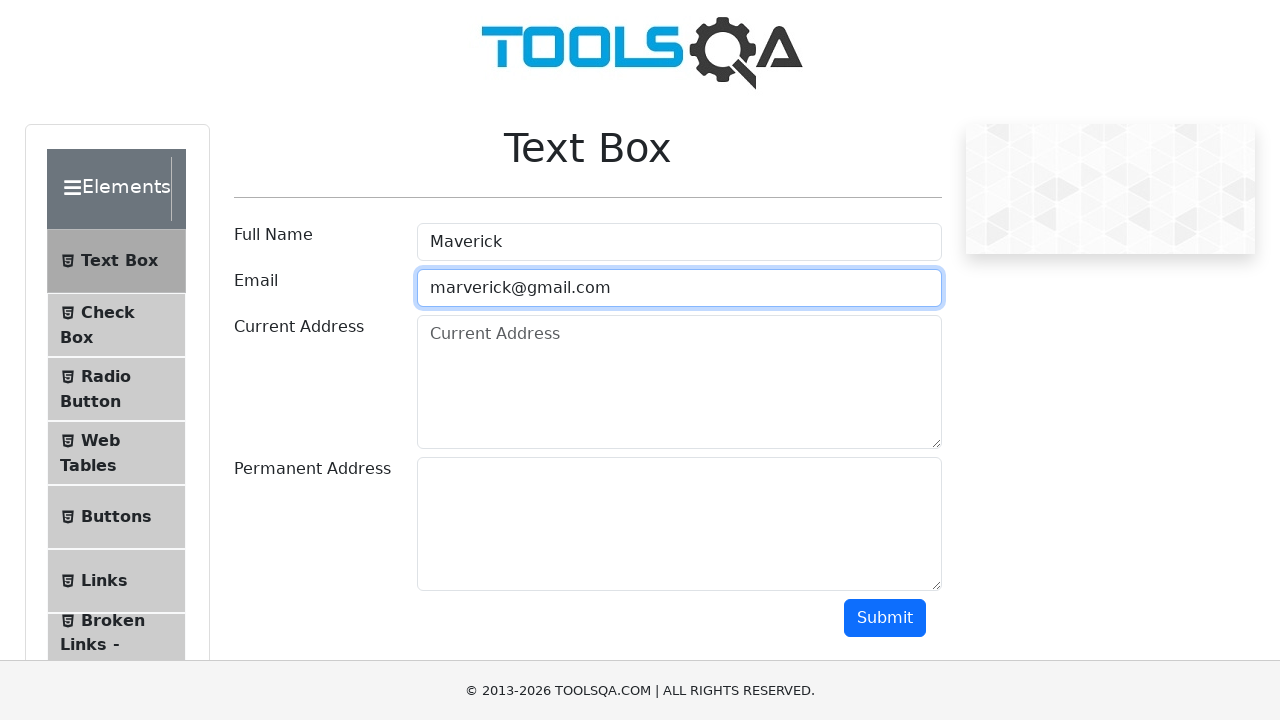

Filled current address field with 'Bangkok' on #currentAddress
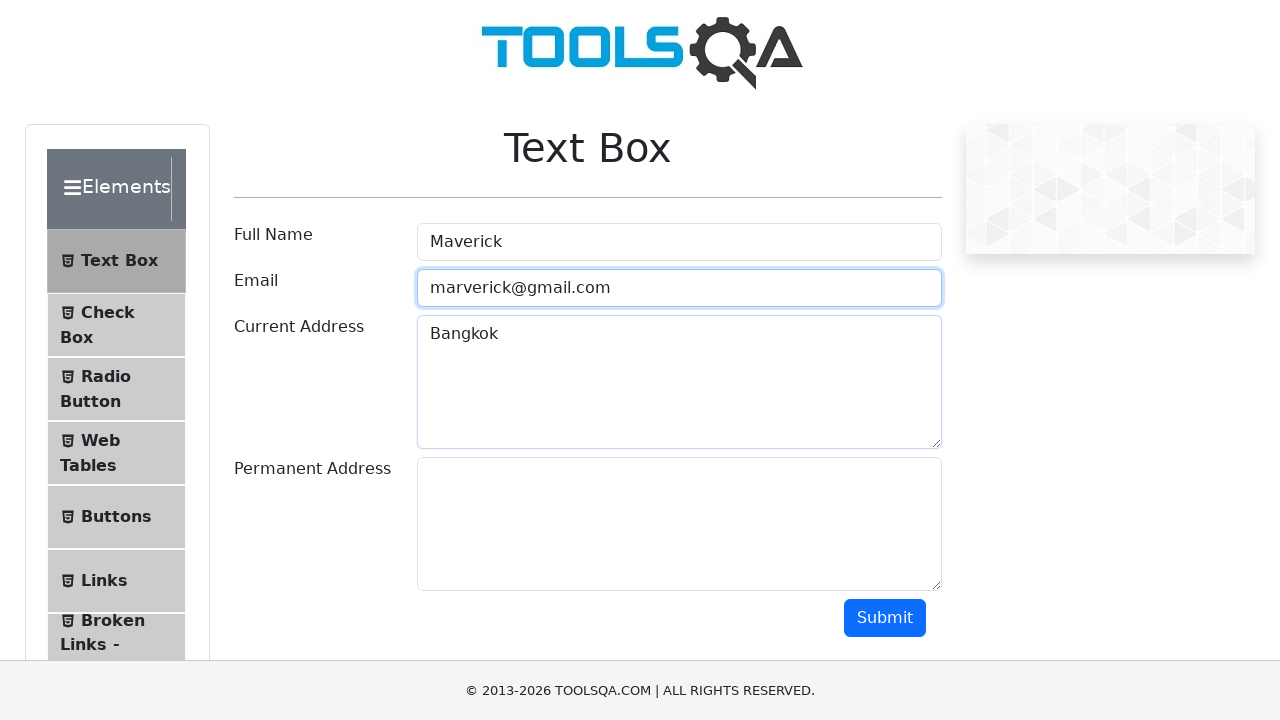

Filled permanent address field with 'Phuket' on #permanentAddress
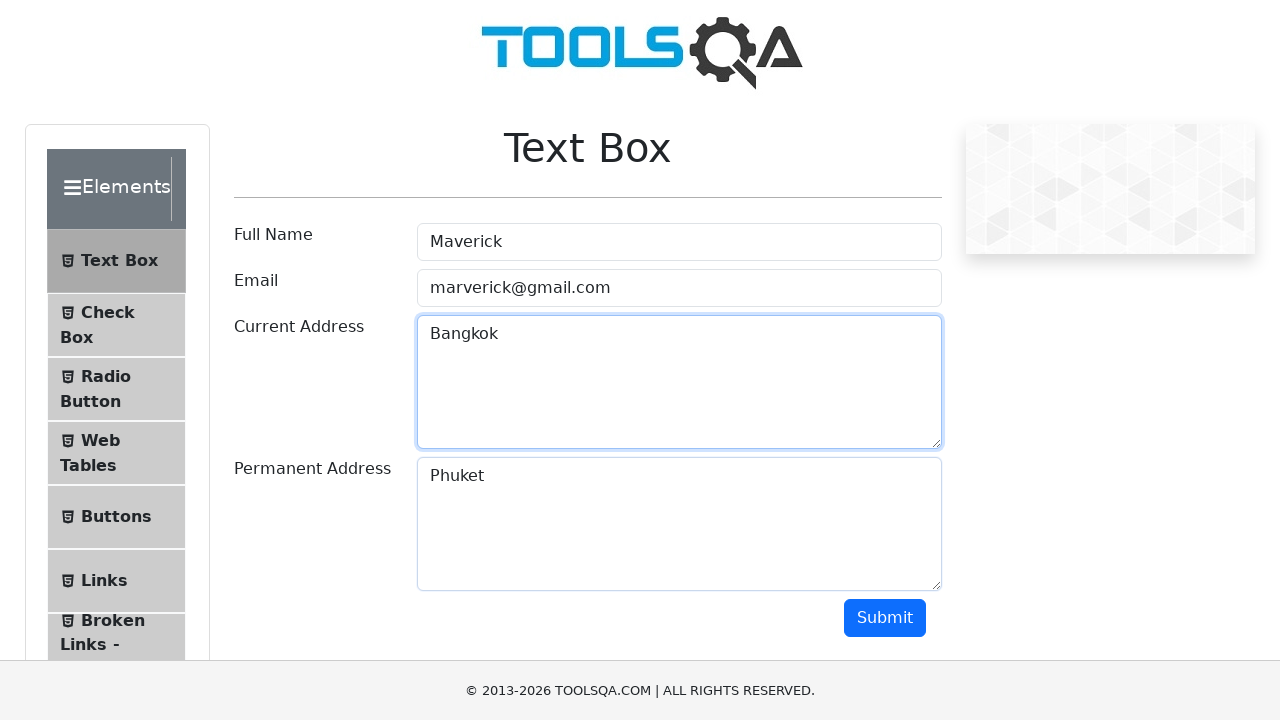

Clicked Submit button to submit the form at (885, 618) on text=Submit
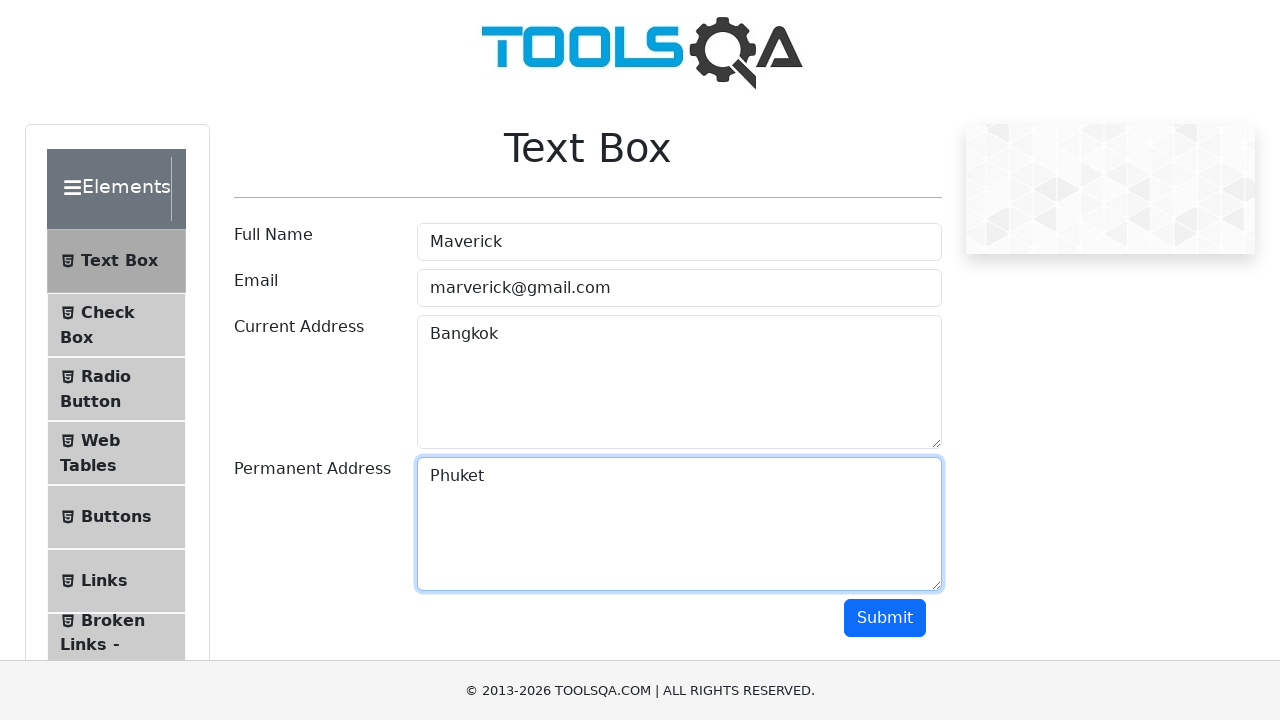

Form submission output appeared
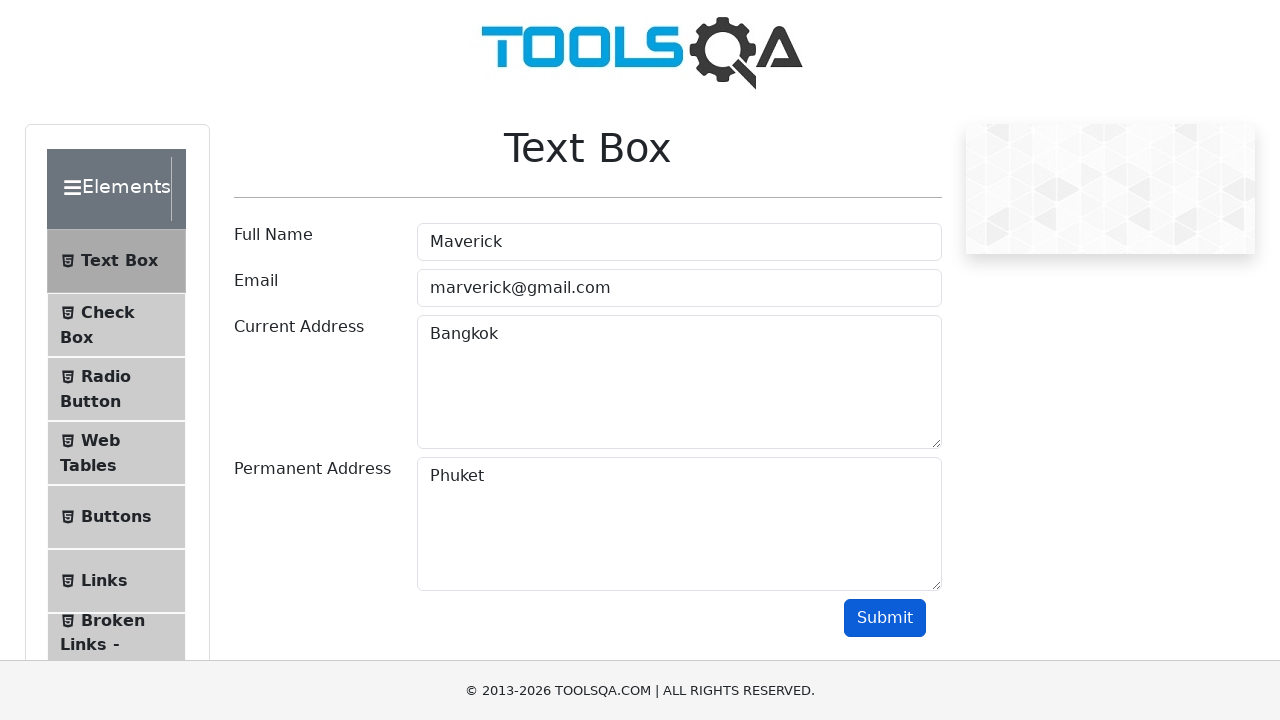

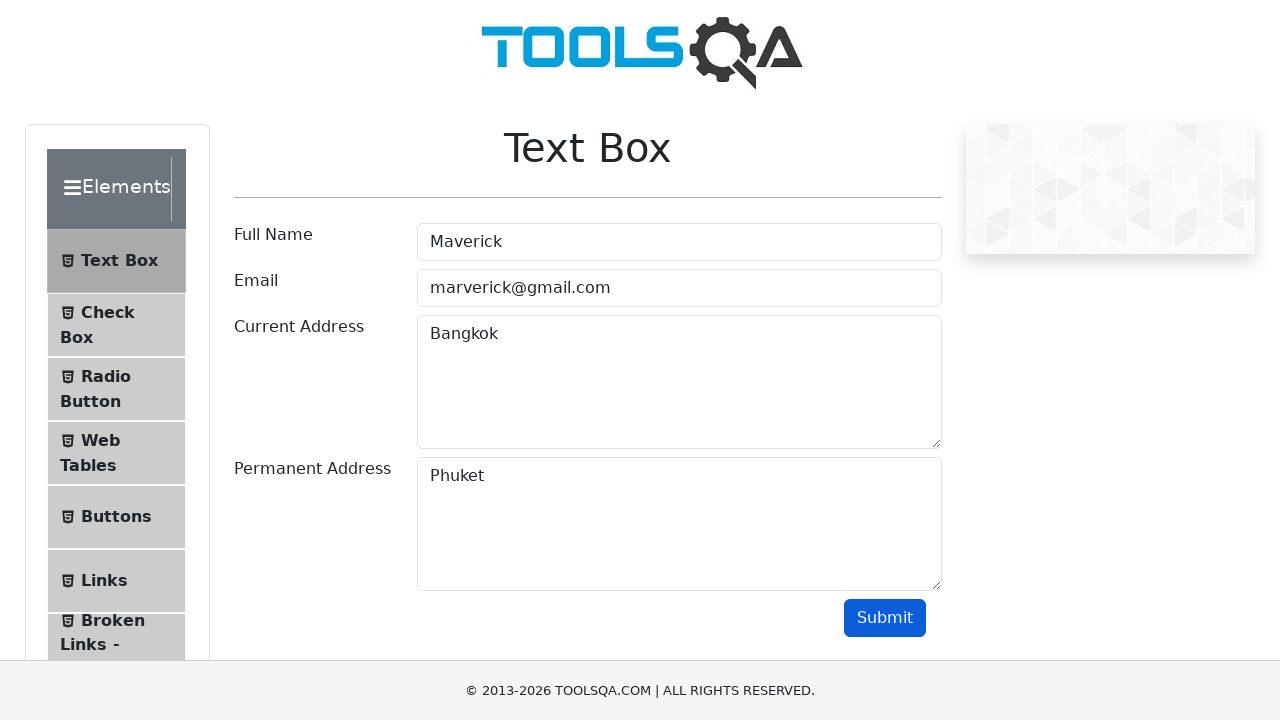